Tests CSS media queries by resizing the window to 1200px width and verifying the corresponding element is displayed

Starting URL: https://testpages.eviltester.com/styled/css-media-queries.html

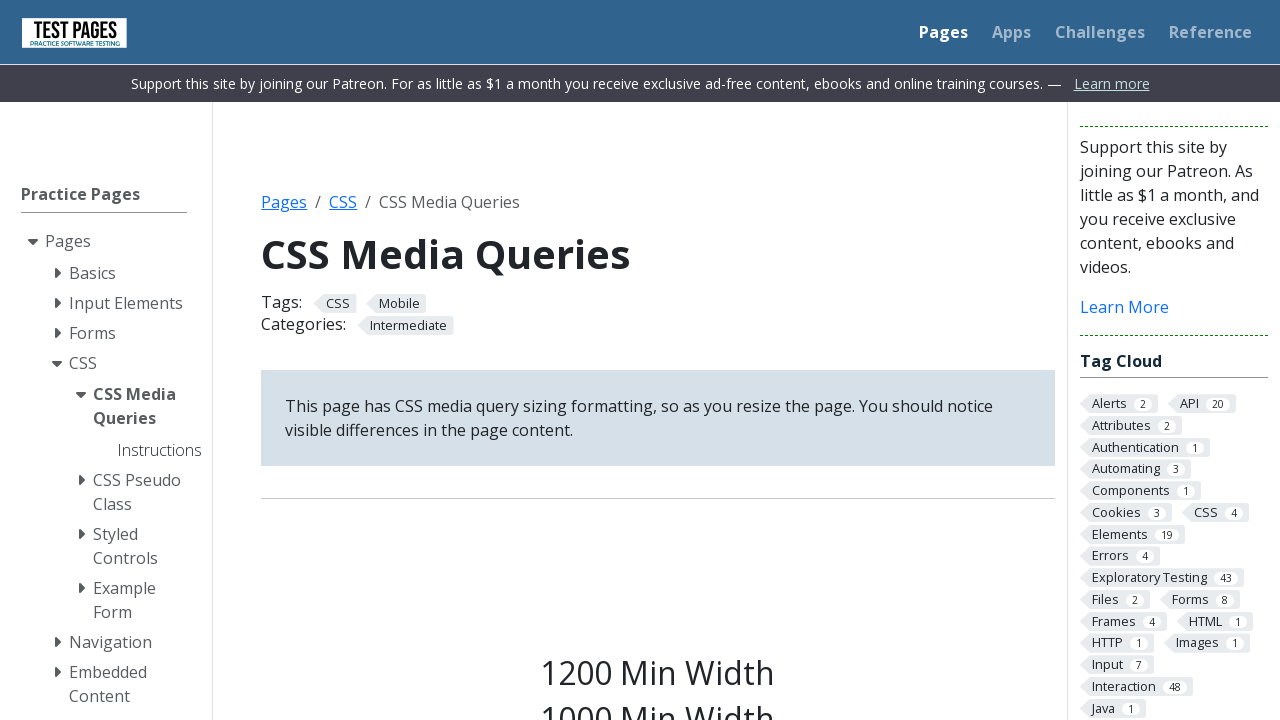

Set viewport size to 1200x1080 to test CSS media query
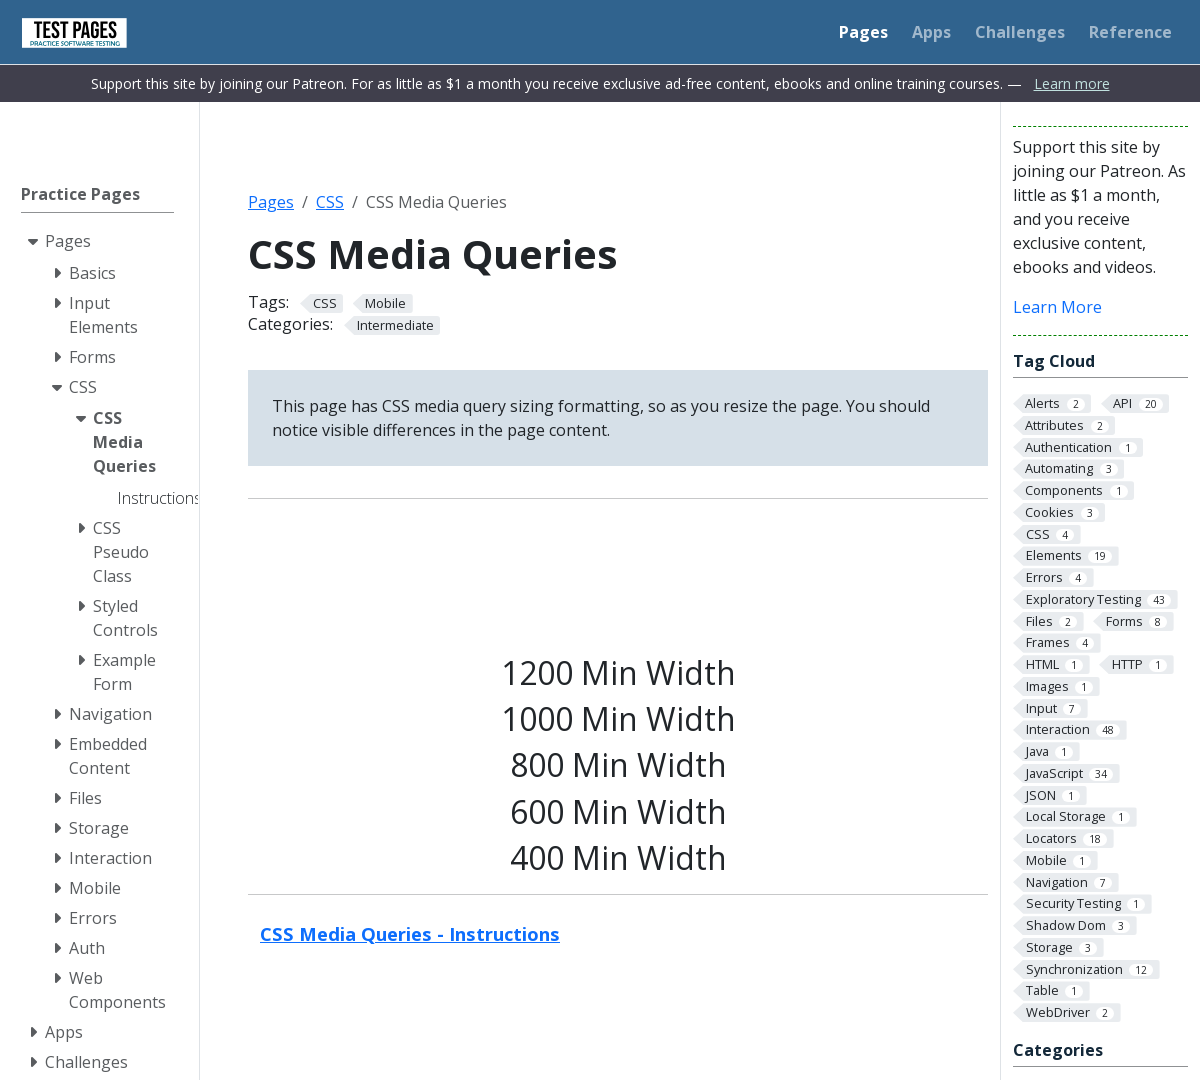

Verified s1200 element is visible at 1200px width
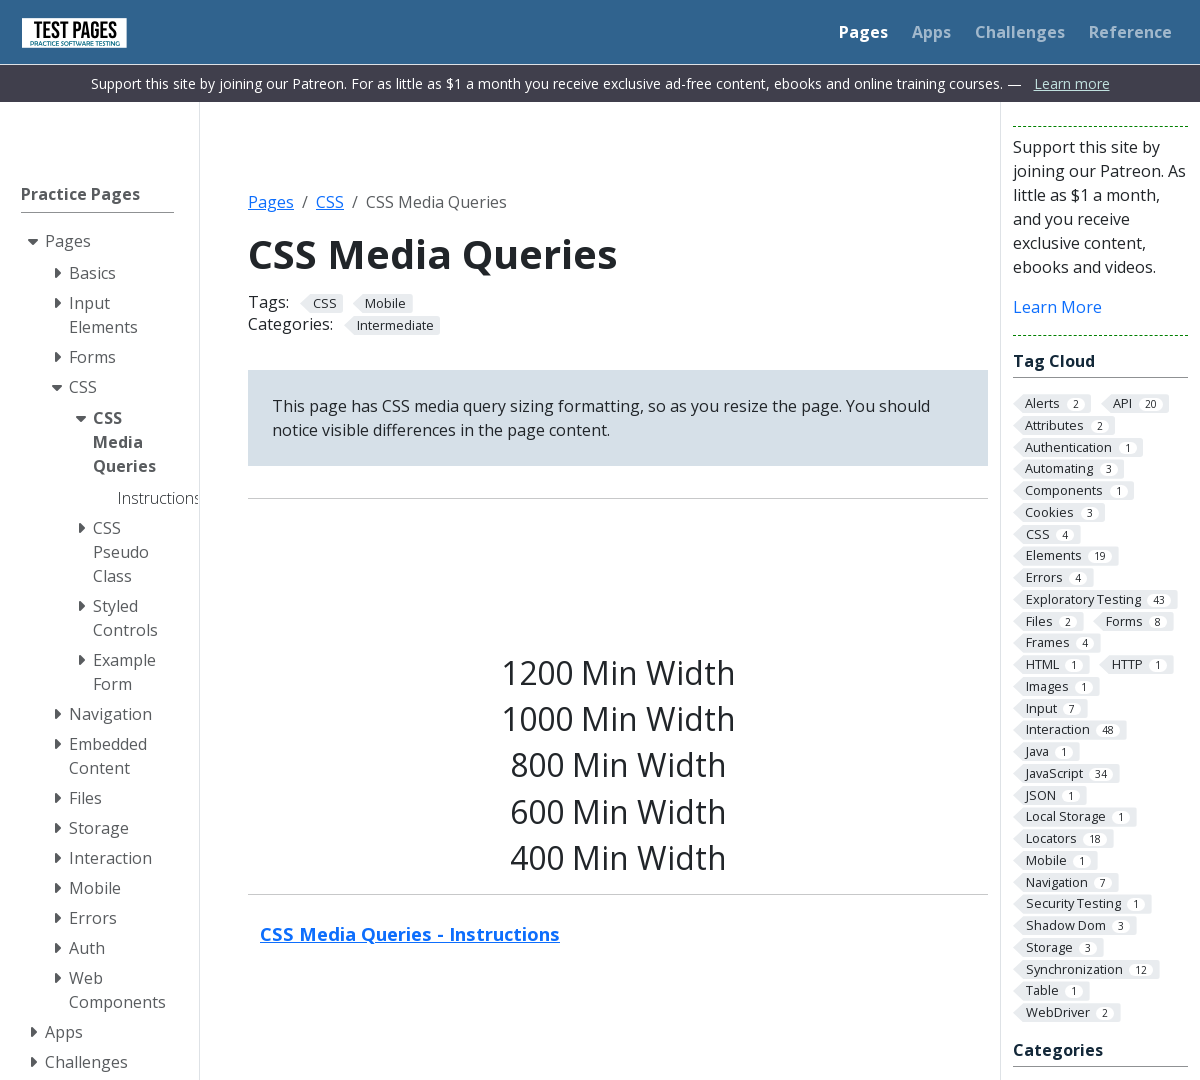

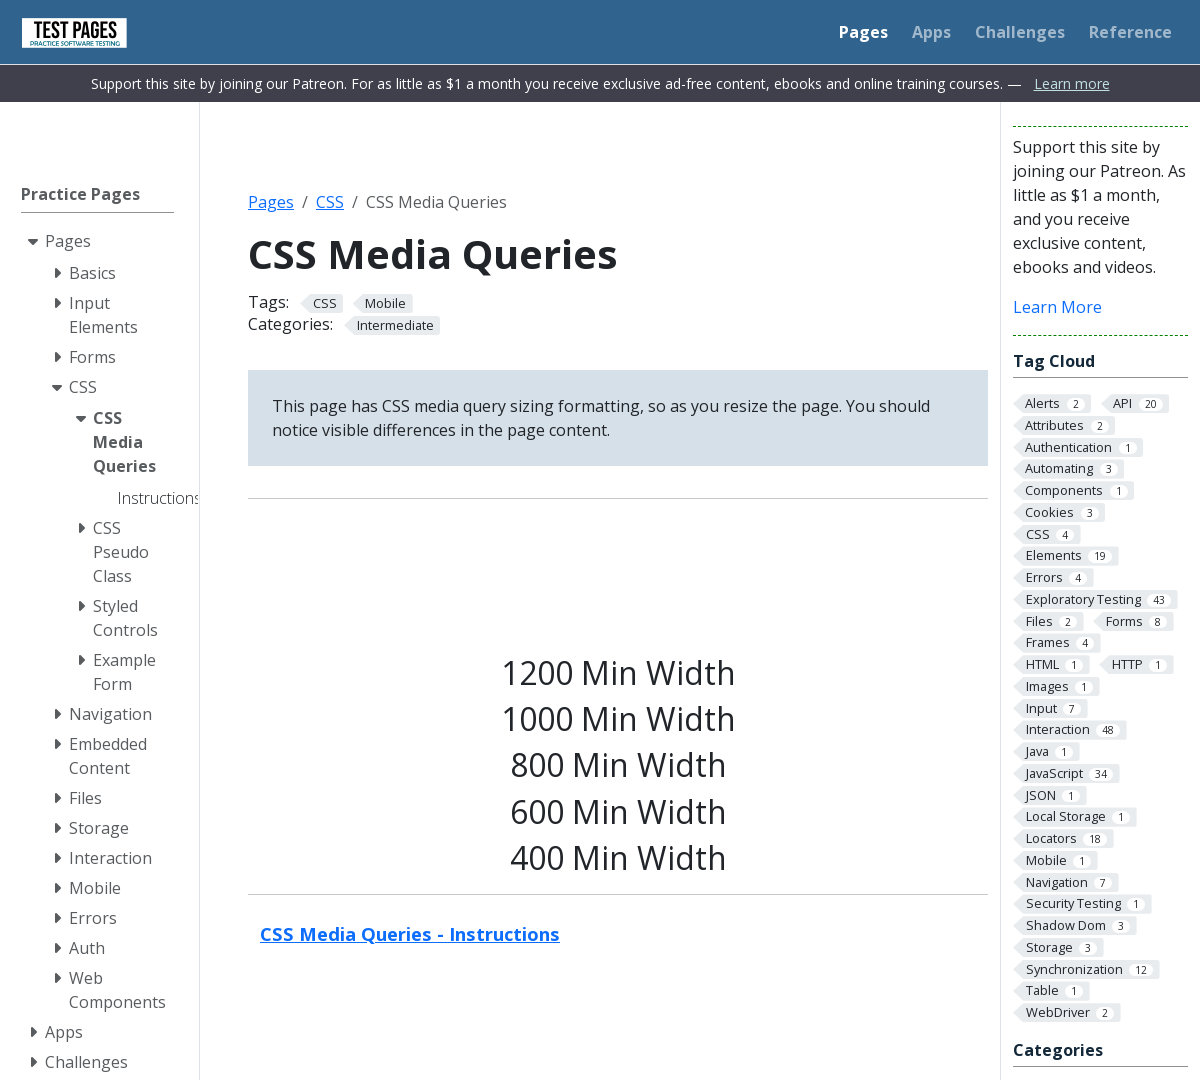